Tests dropdown selection functionality by selecting an option from a dropdown menu

Starting URL: https://rahulshettyacademy.com/AutomationPractice/

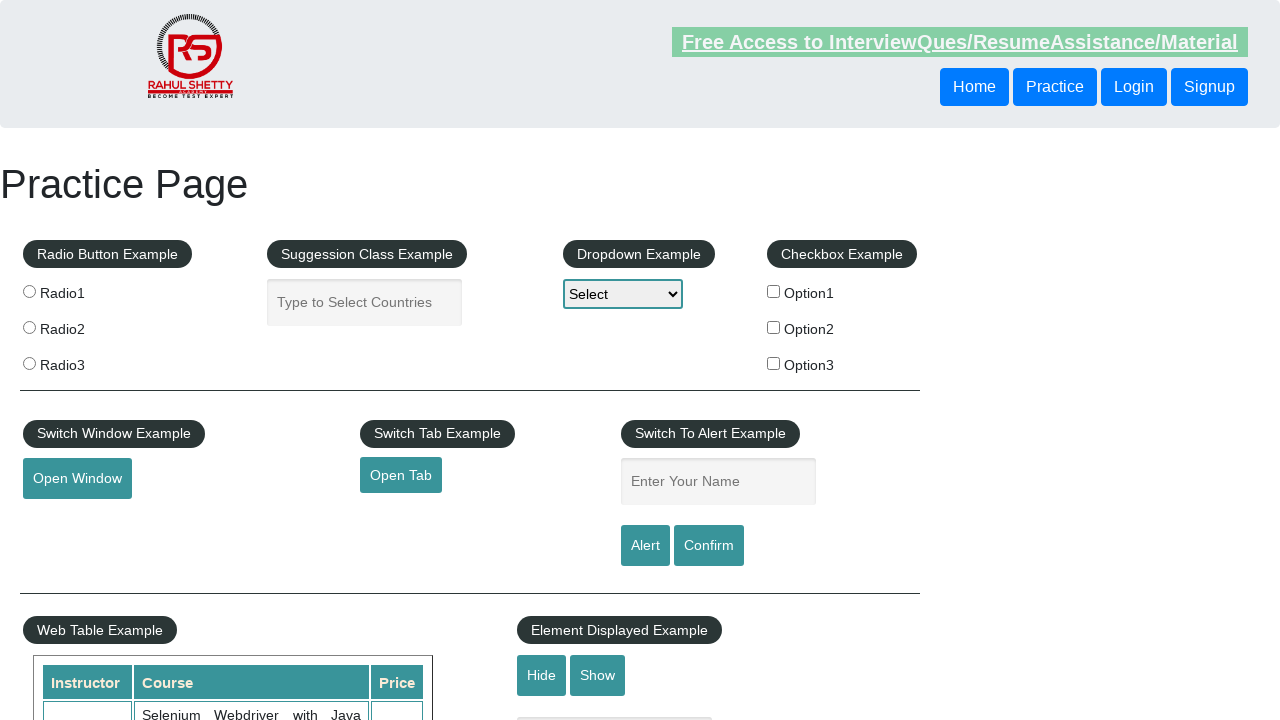

Located dropdown menu with id 'dropdown-class-example'
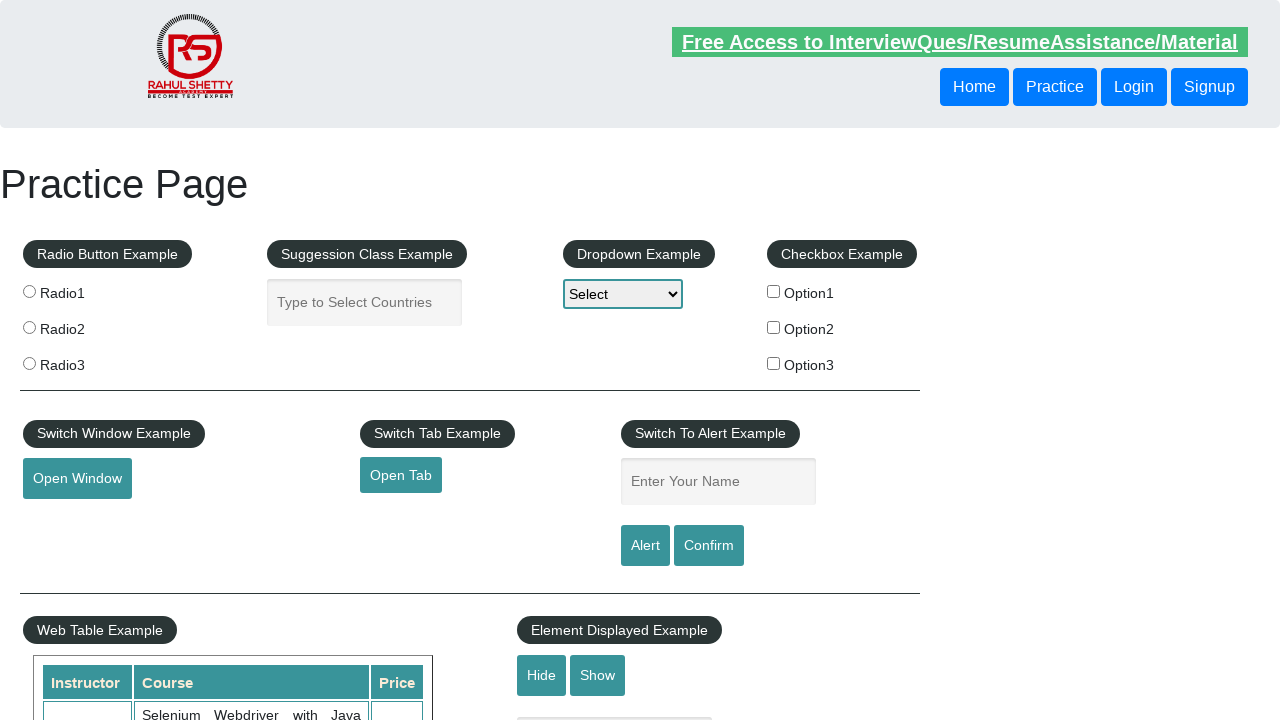

Selected 'Option2' from the dropdown menu on select#dropdown-class-example
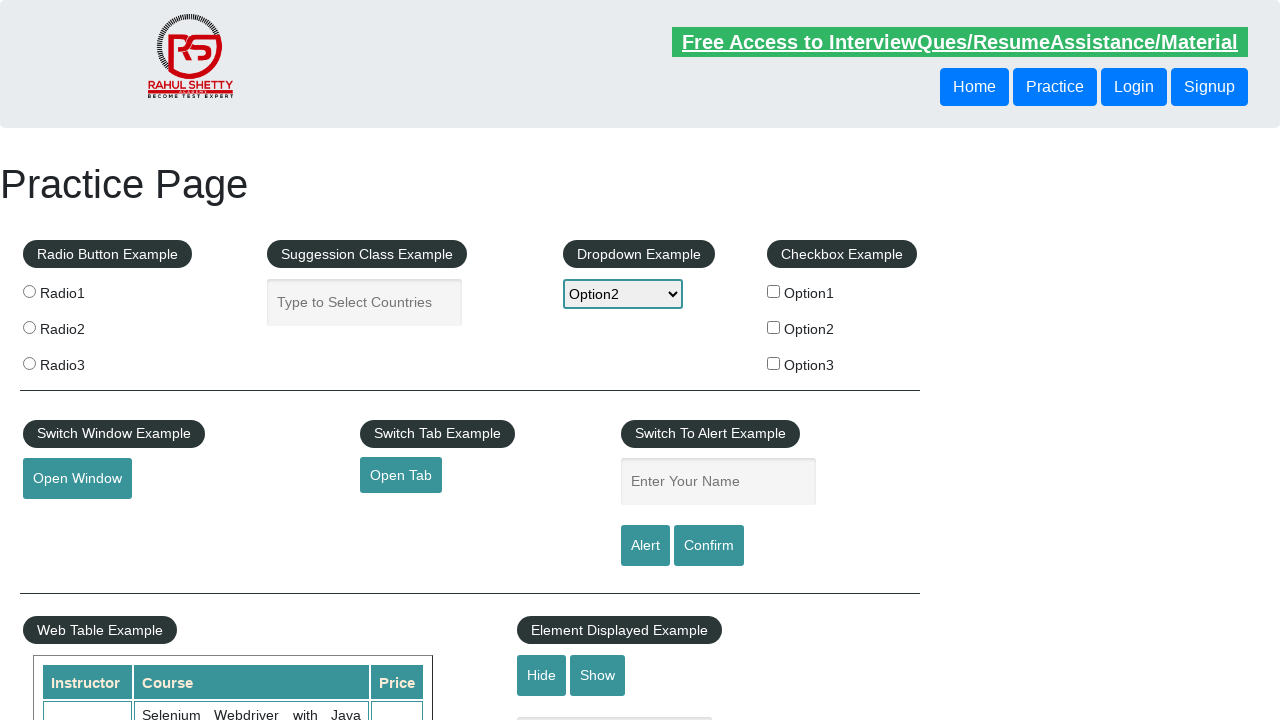

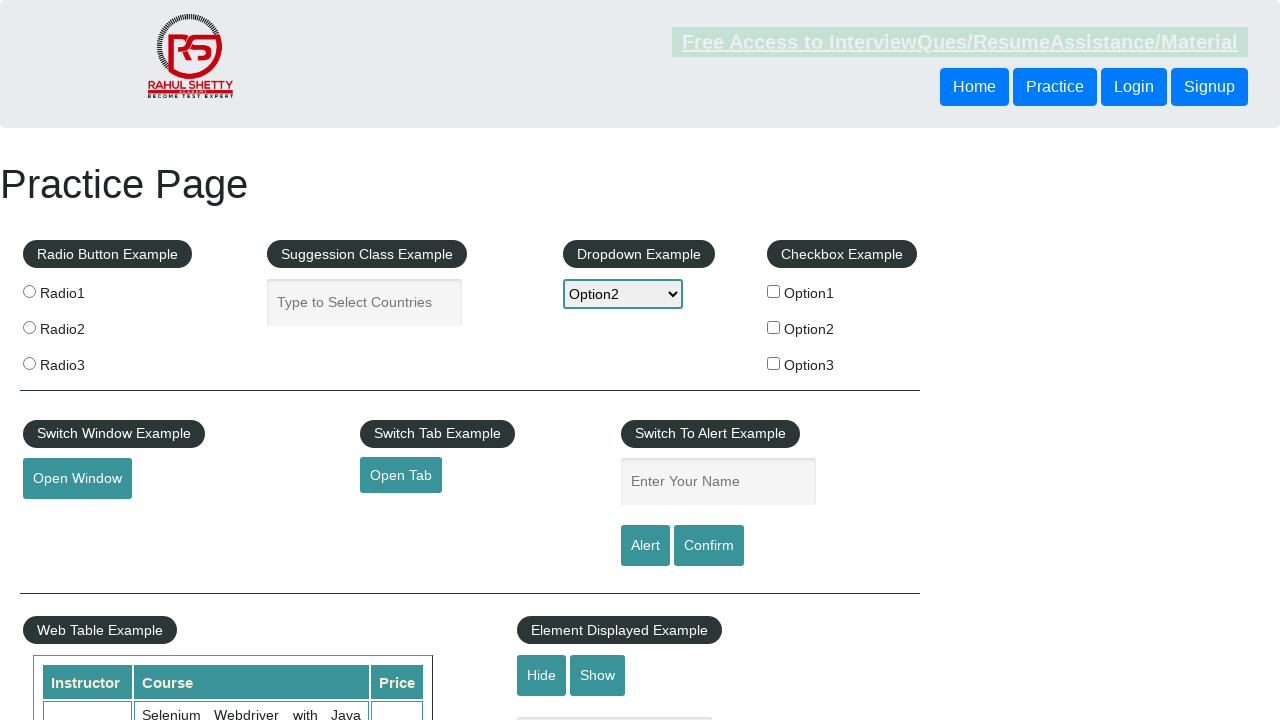